Tests dropdown functionality by clicking the dropdown button and verifying dropdown options are accessible

Starting URL: http://formy-project.herokuapp.com/dropdown

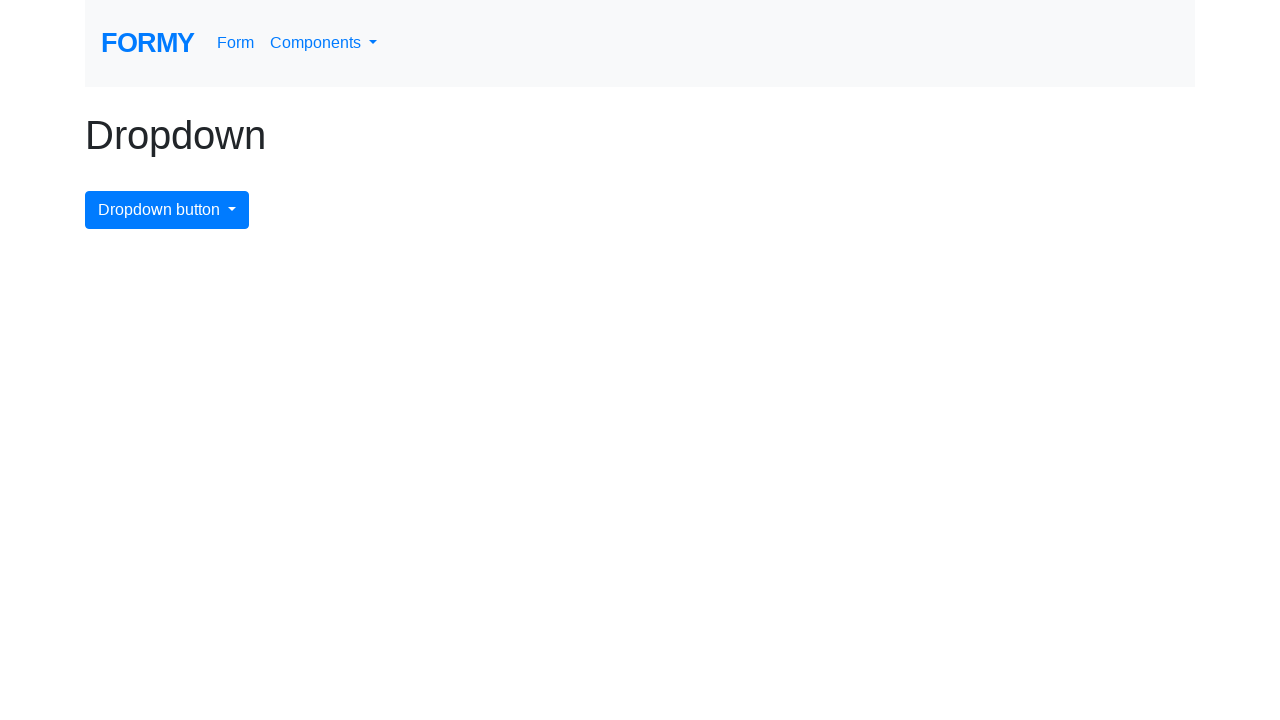

Clicked dropdown button to open menu at (167, 210) on #dropdownMenuButton
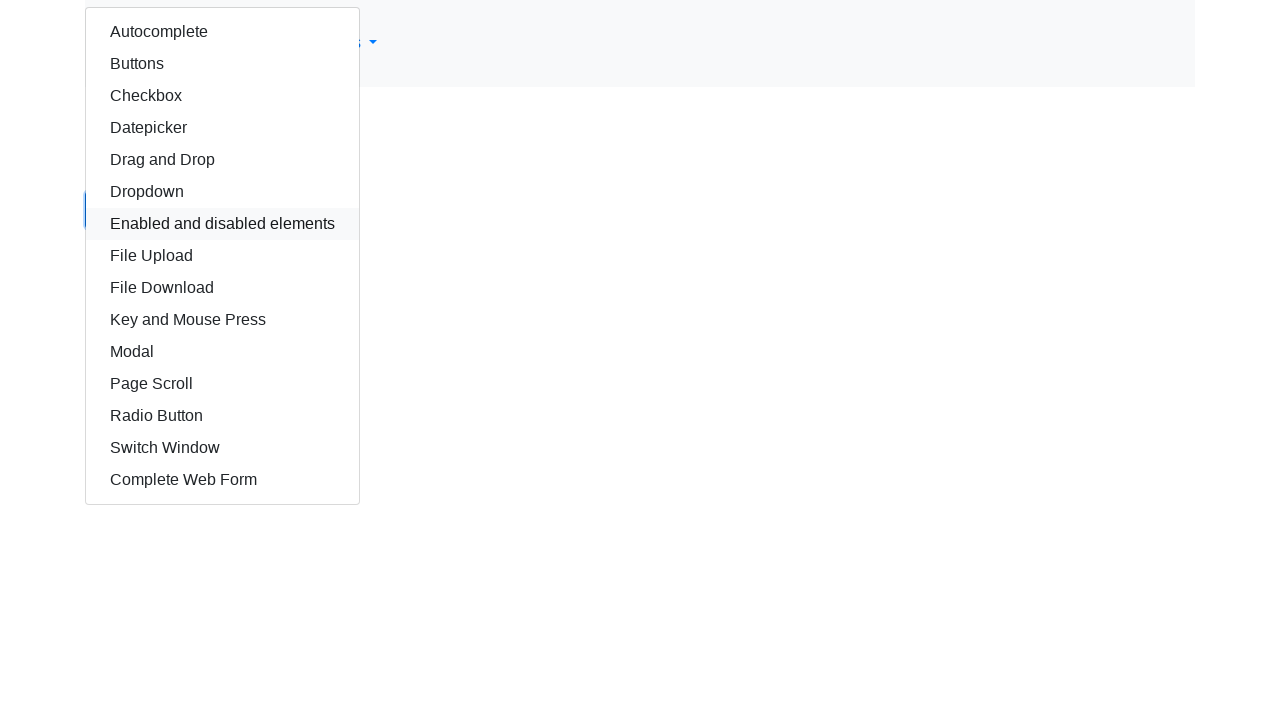

Dropdown menu items became visible
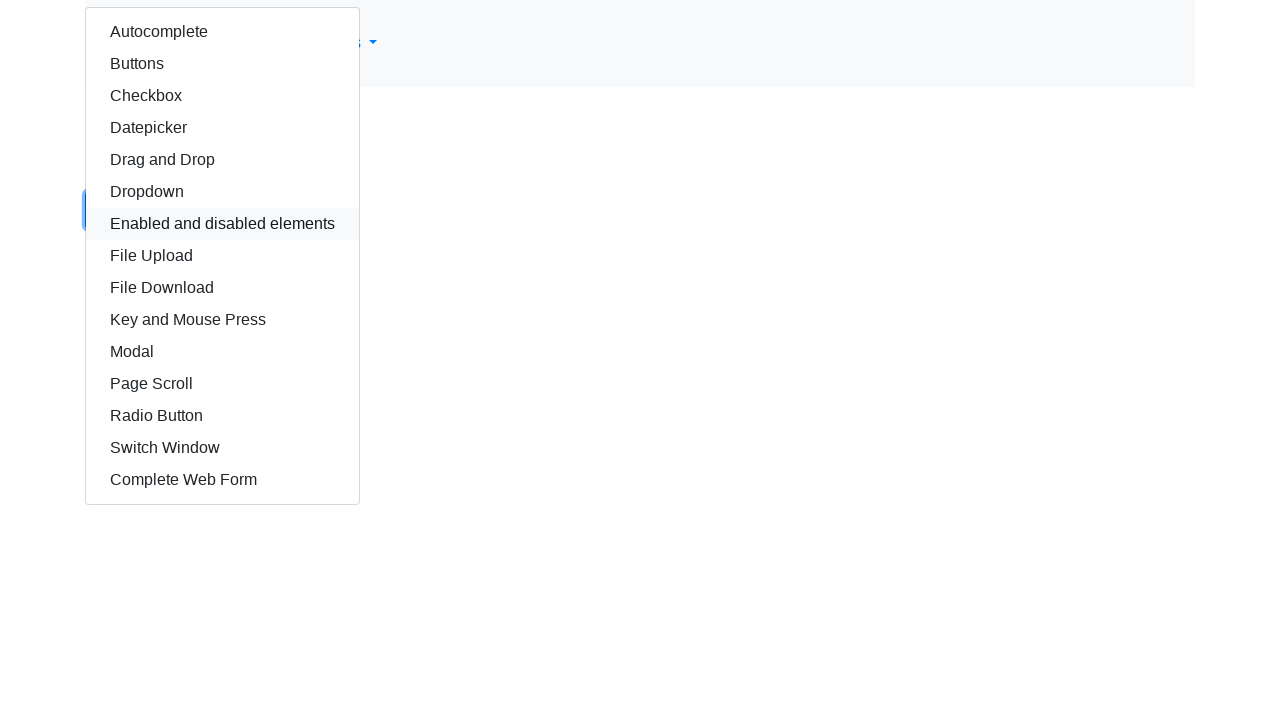

Retrieved all dropdown item elements
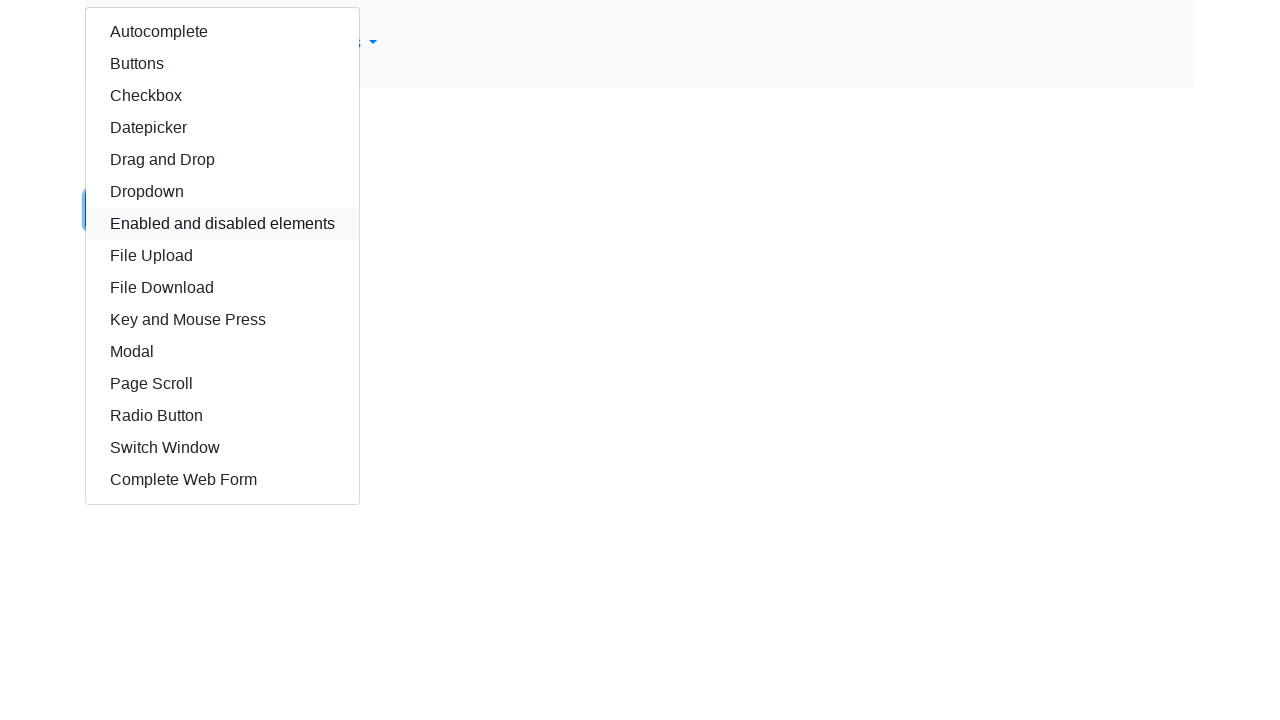

Clicked first dropdown item
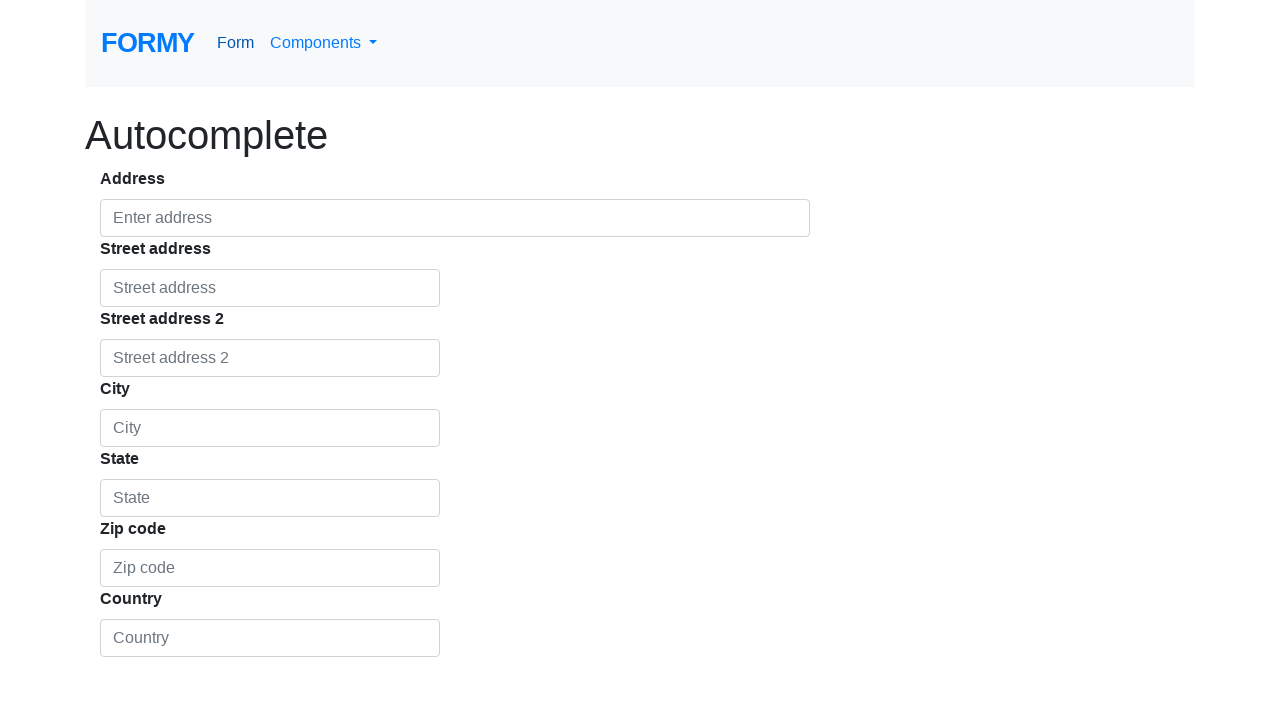

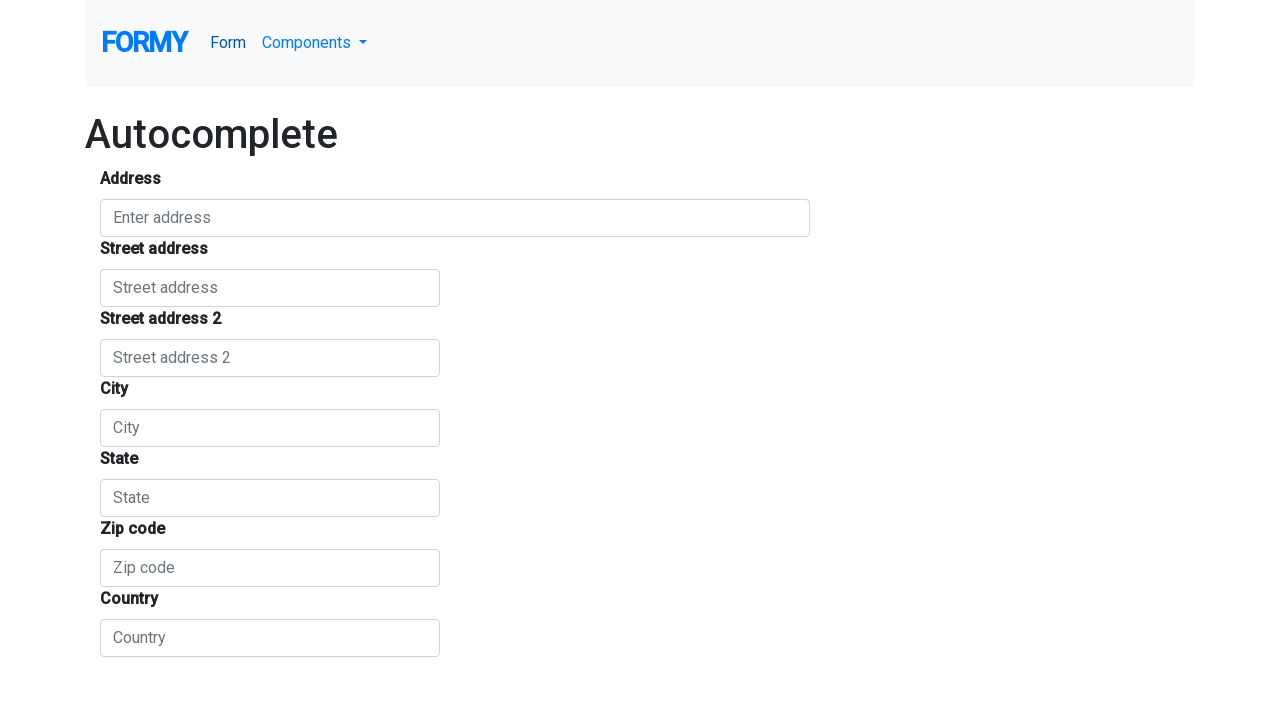